Tests navigation from homepage to the documentation page

Starting URL: https://cryptpad.fr

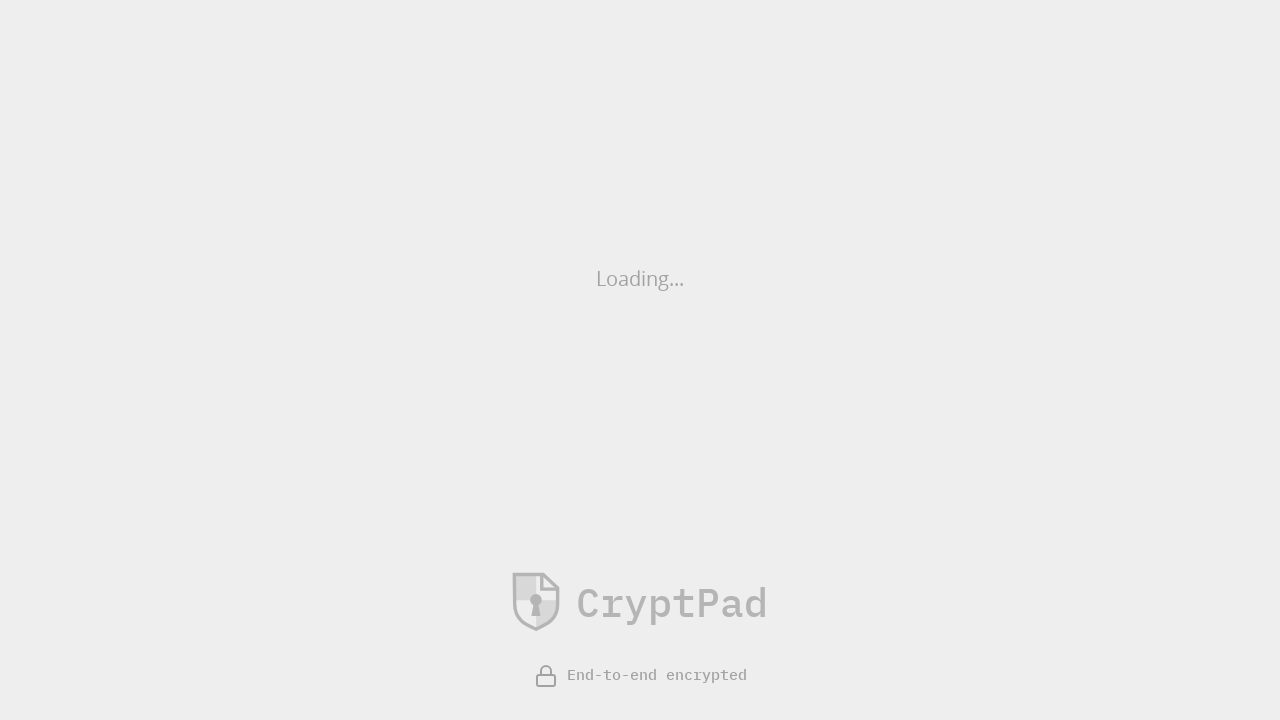

Documentation link appeared on homepage
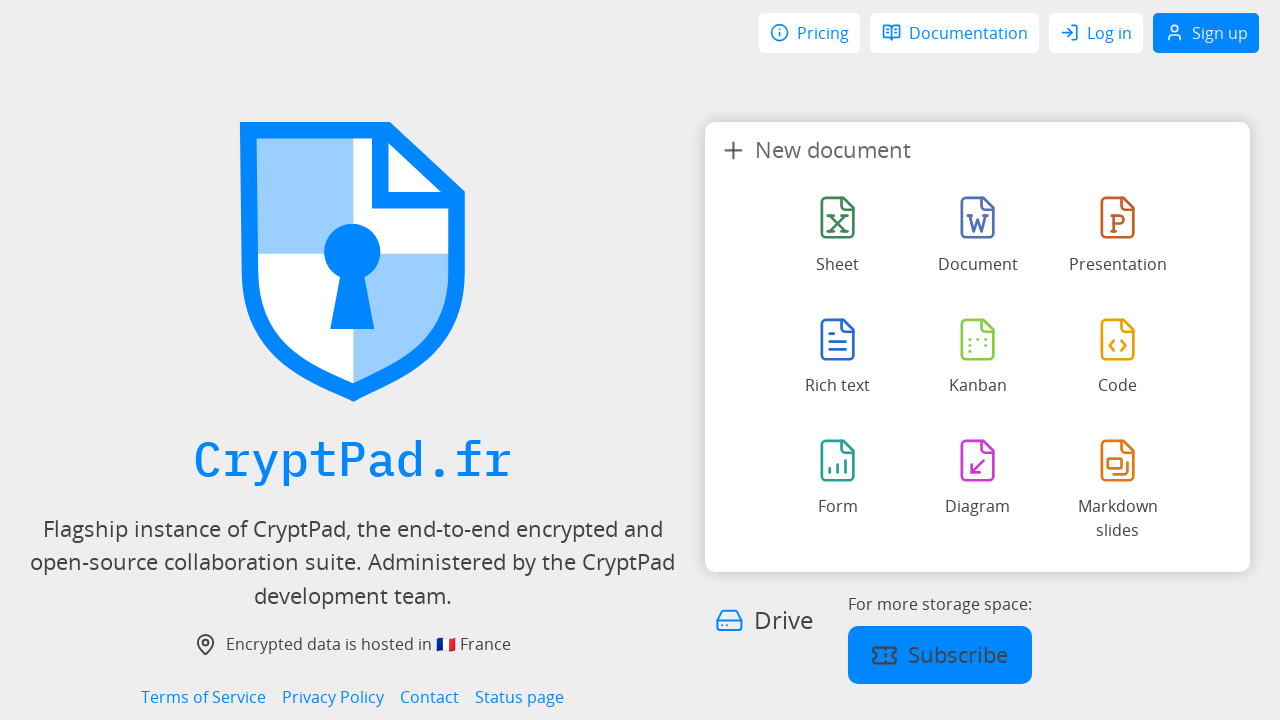

Clicked Documentation link at (955, 33) on internal:role=link[name="Documentation"i]
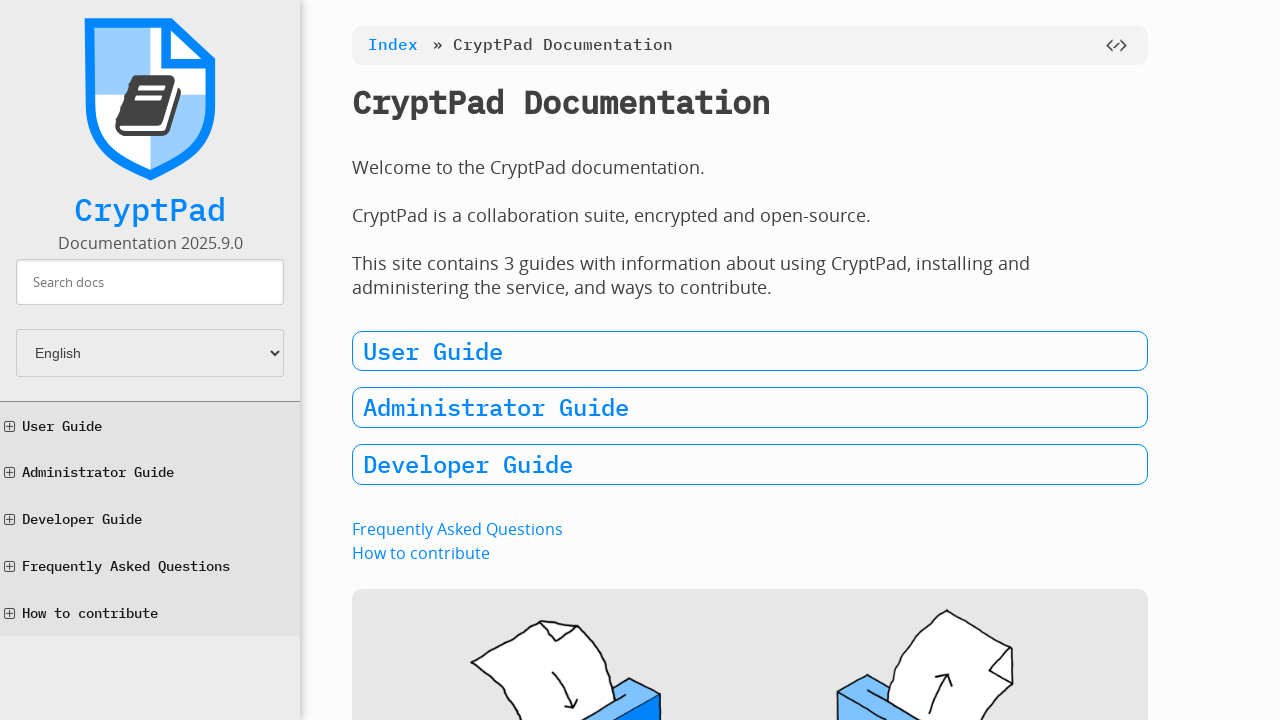

Successfully navigated to documentation page at https://docs.cryptpad.org/en/
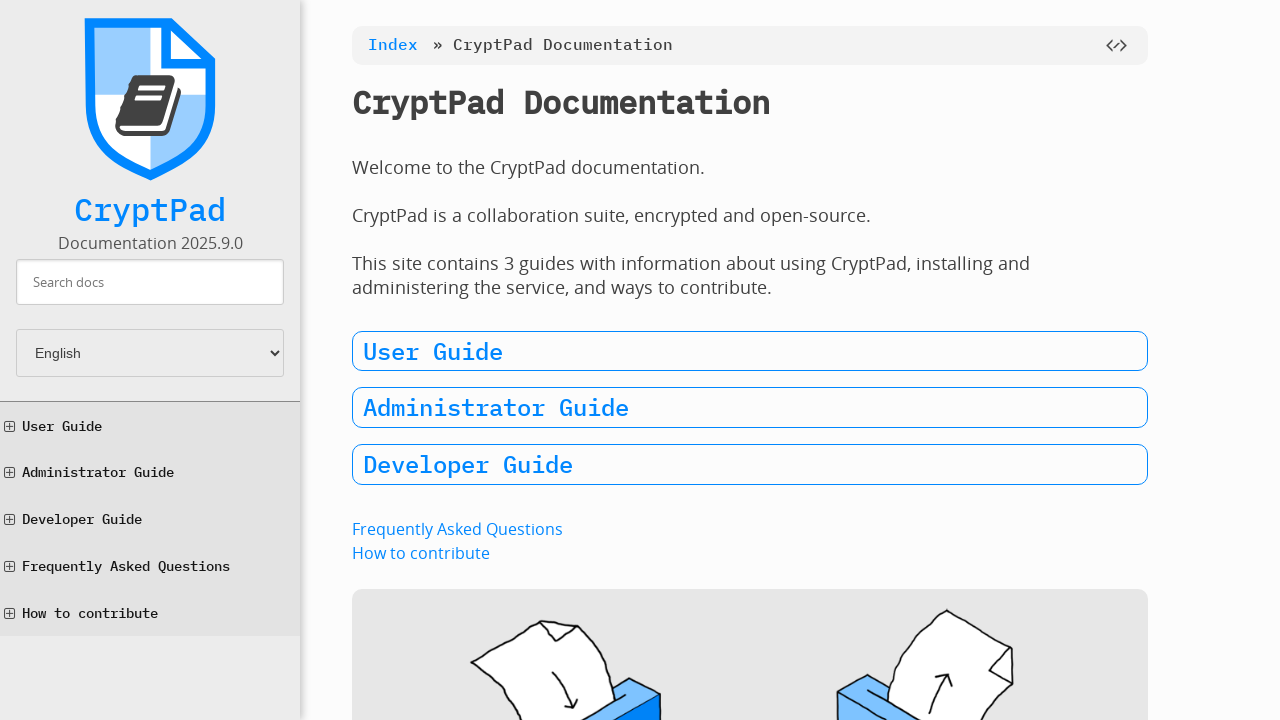

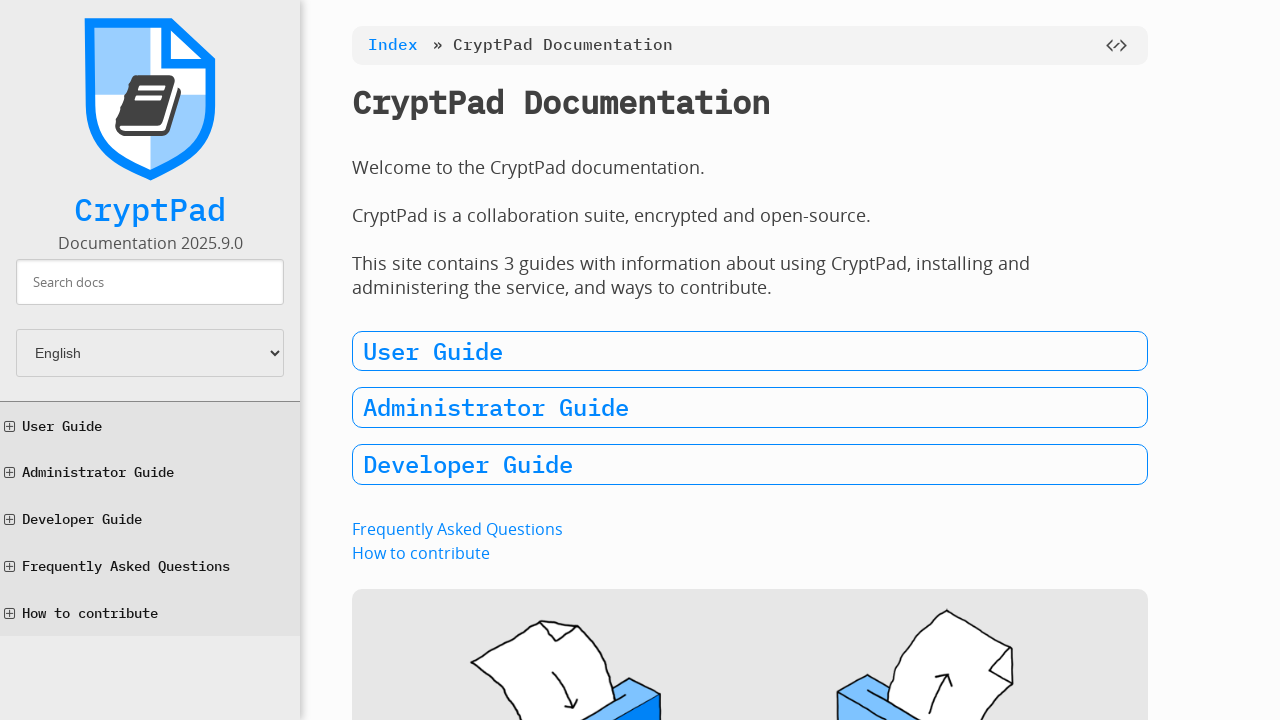